Fills out the complete student registration form with all required and optional fields

Starting URL: https://demoqa.com/automation-practice-form

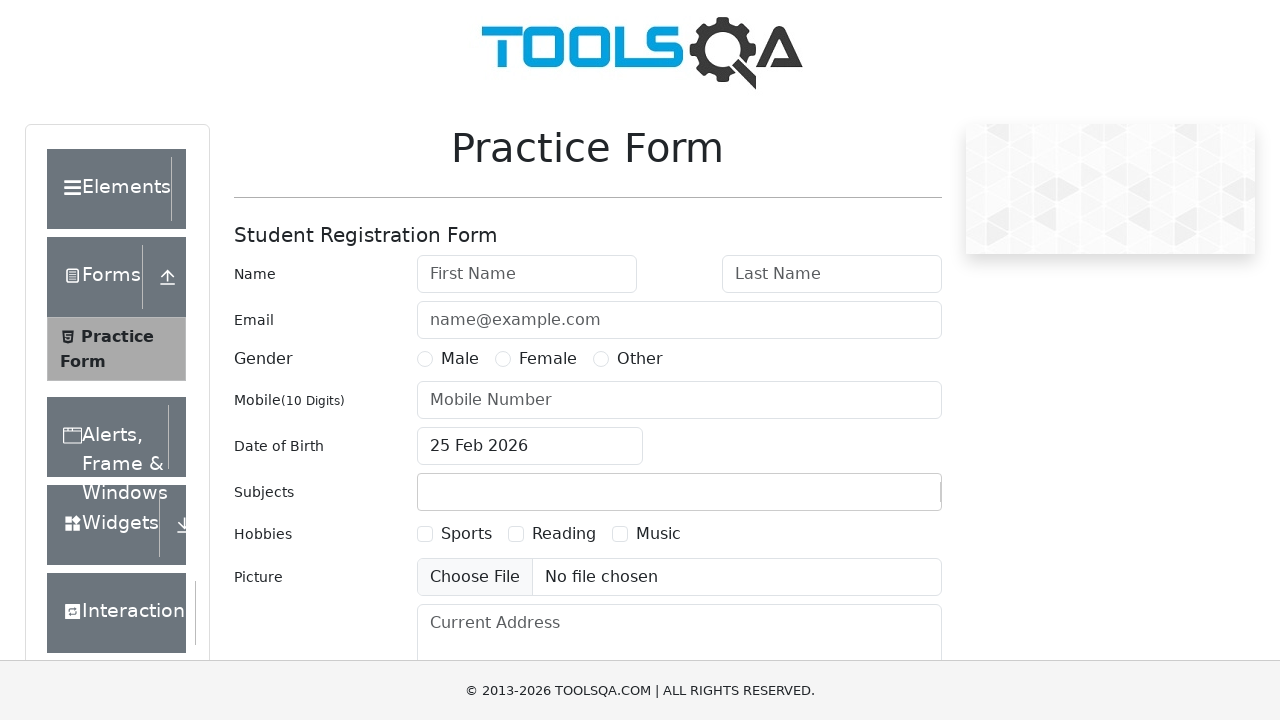

Cleared first name field on #firstName
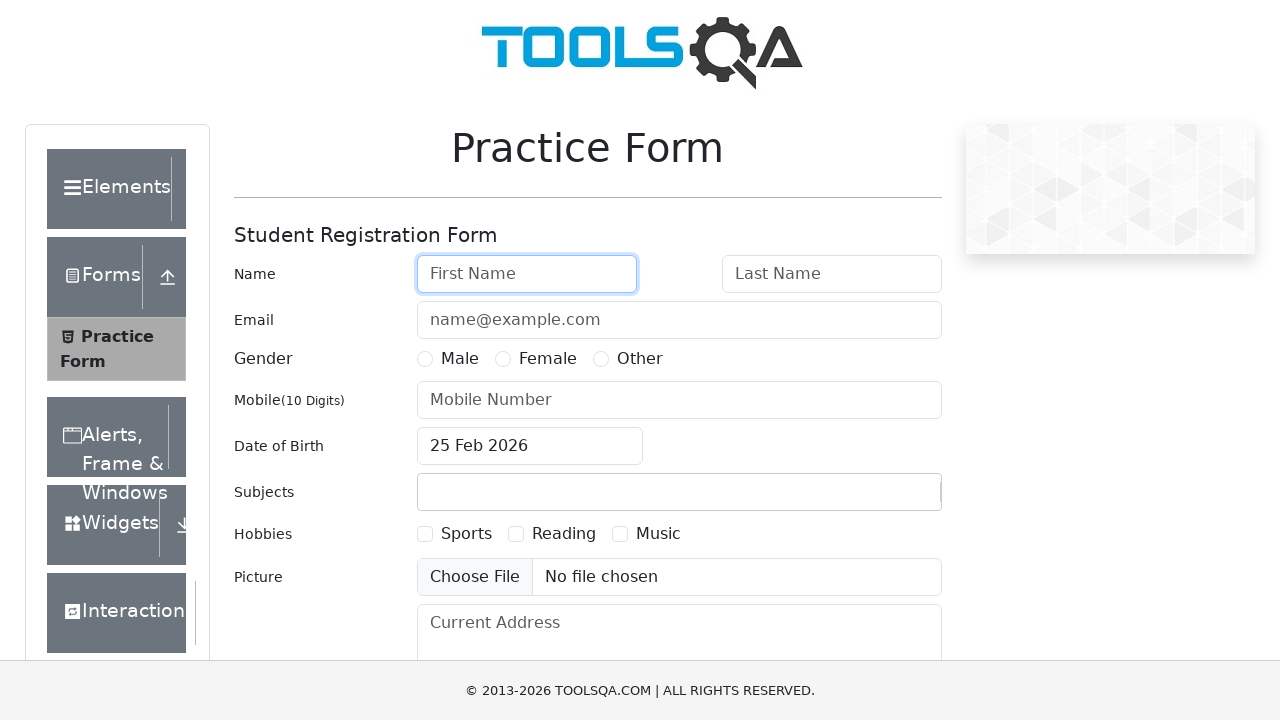

Cleared last name field on #lastName
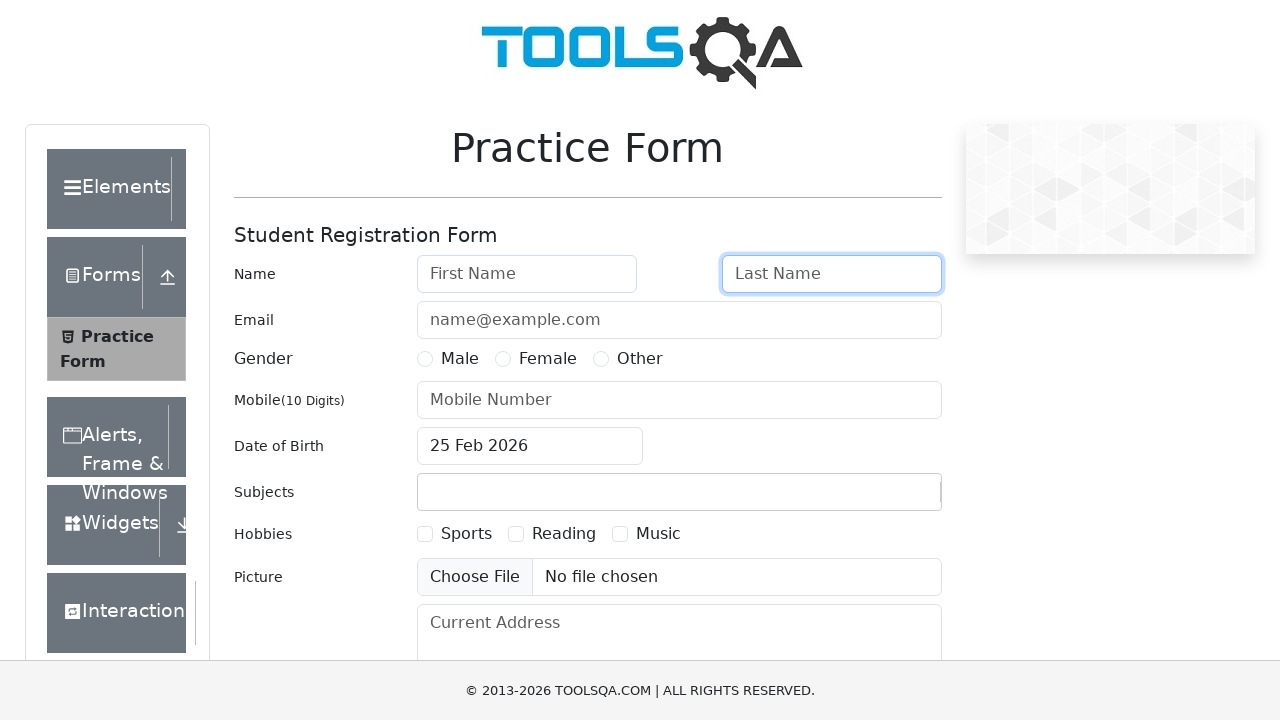

Cleared email field on #userEmail
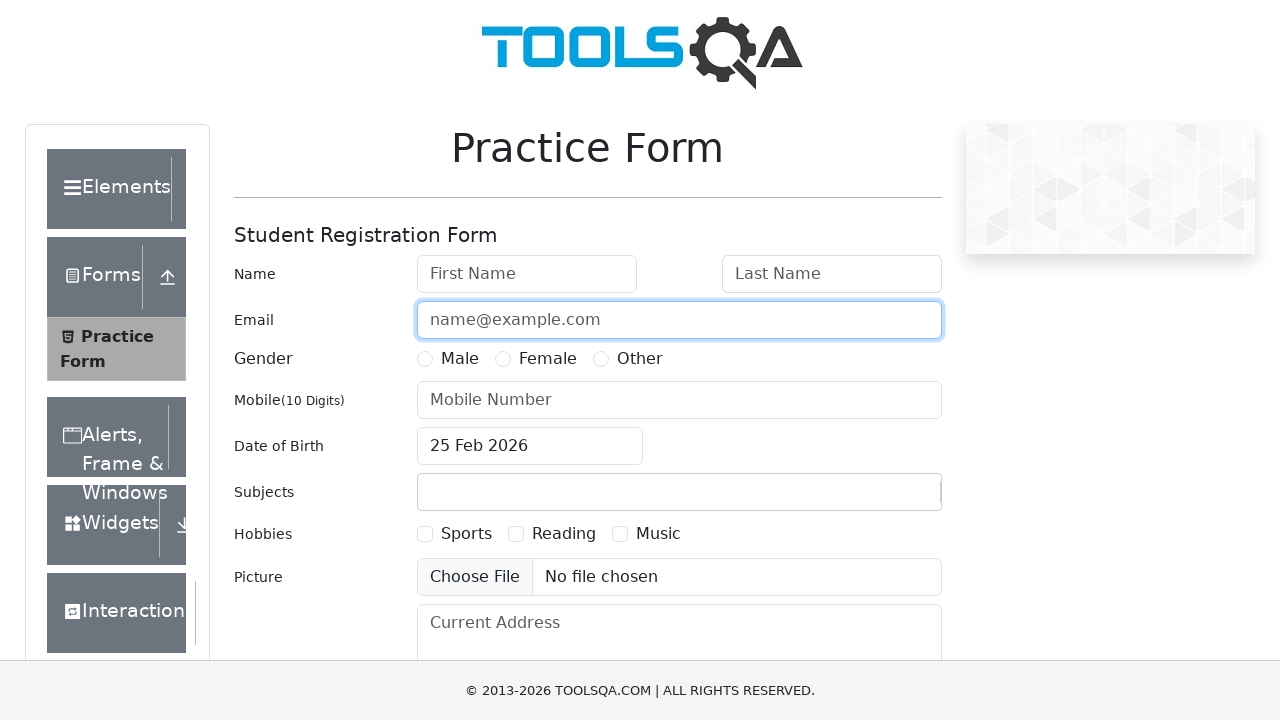

Cleared mobile number field on #userNumber
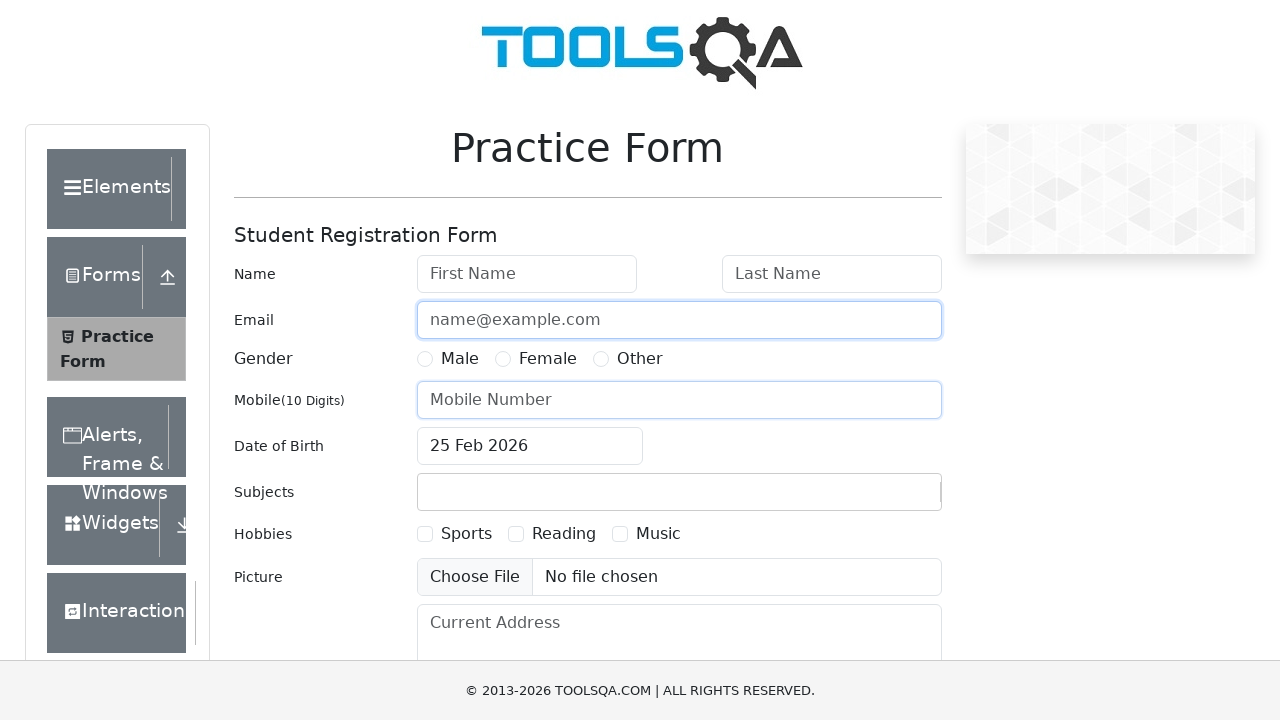

Filled first name with 'QA' on #firstName
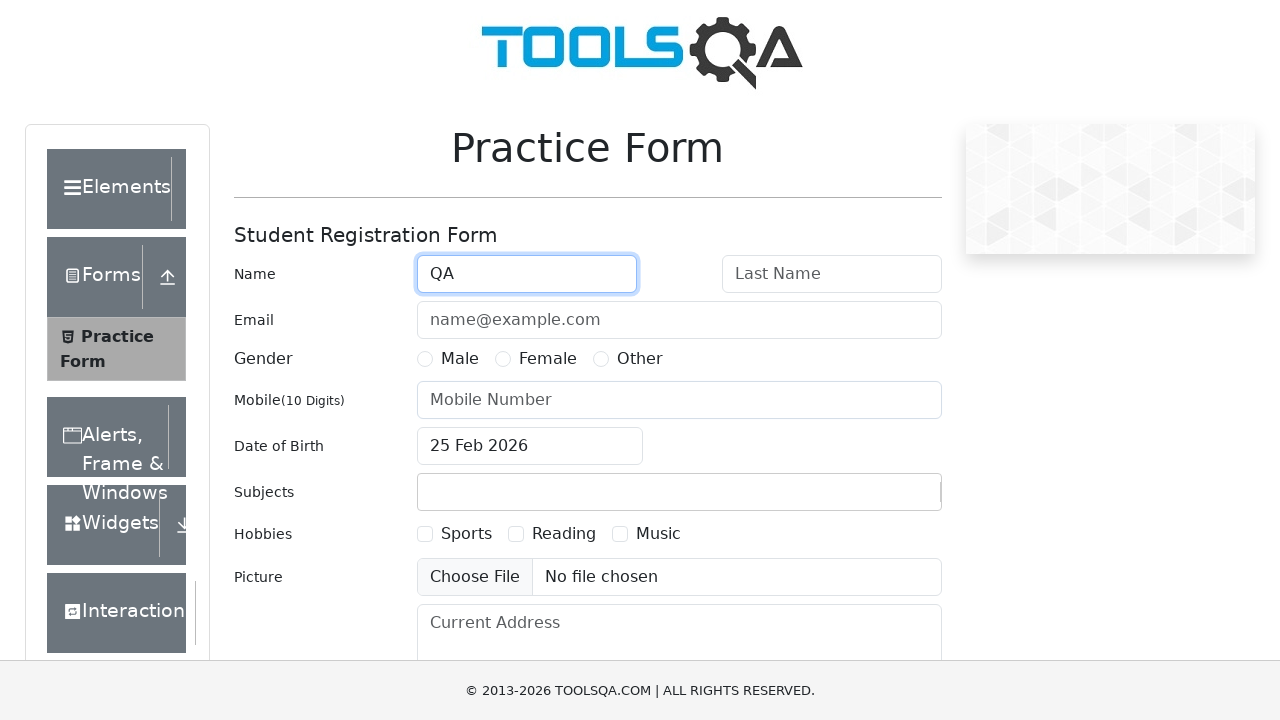

Filled last name with 'test' on #lastName
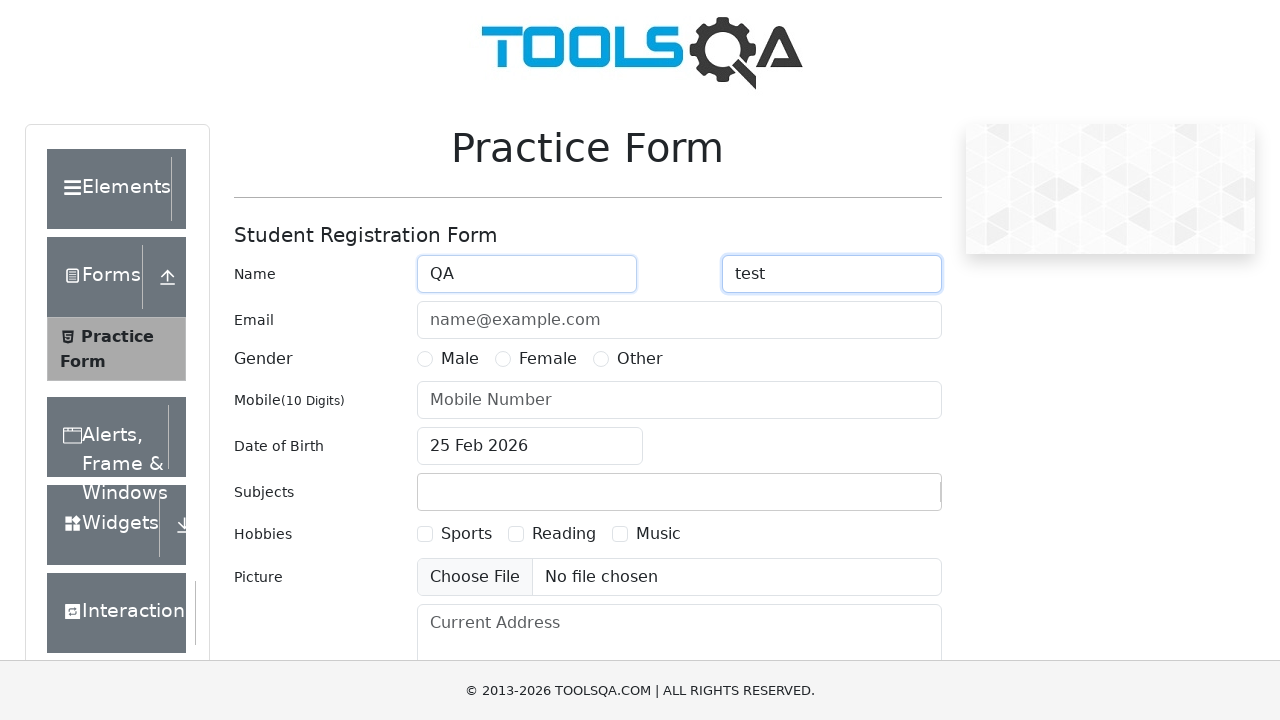

Filled email with 'QAtest@mail.com' on #userEmail
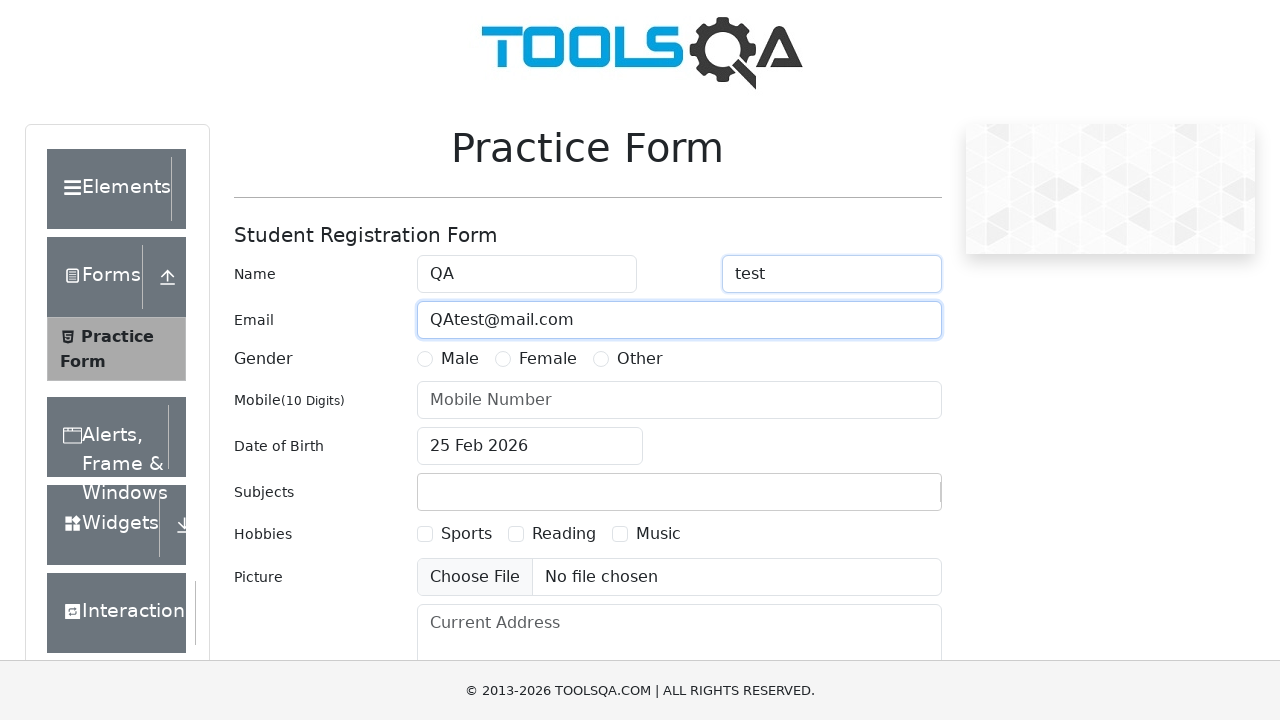

Selected Male radio button for gender at (460, 359) on label[for='gender-radio-1']
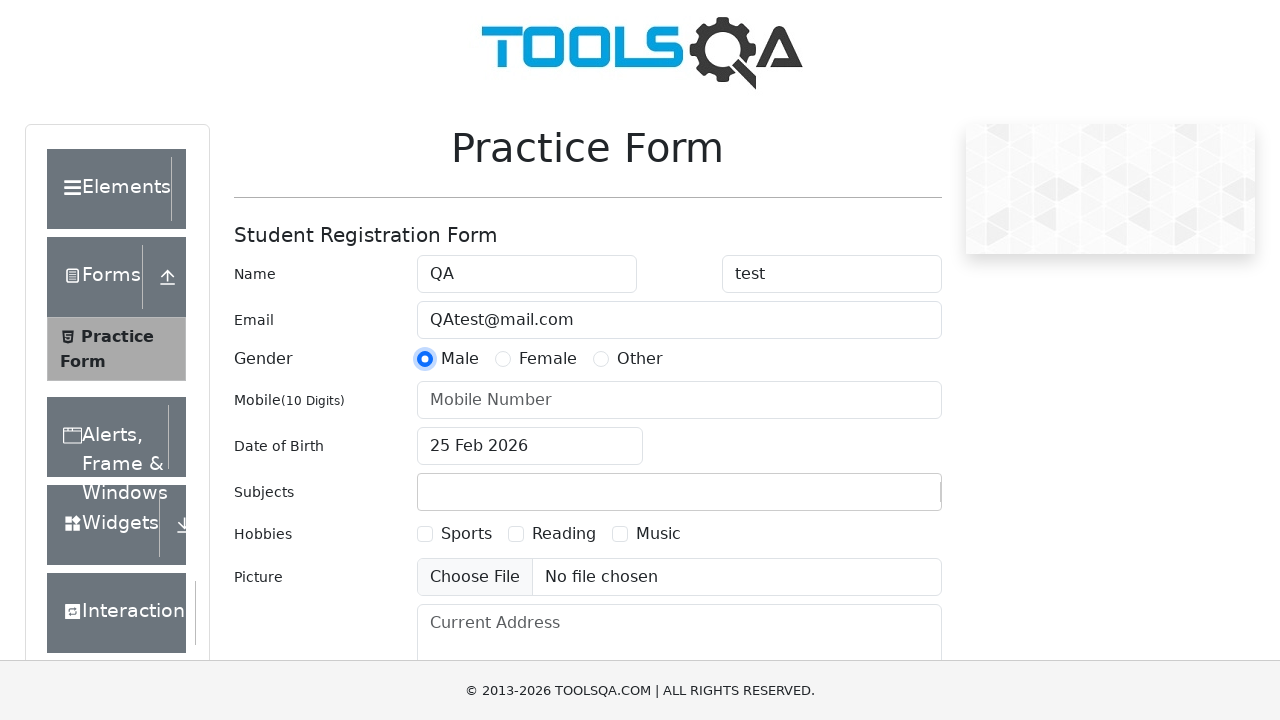

Filled mobile number with '1234567890' on #userNumber
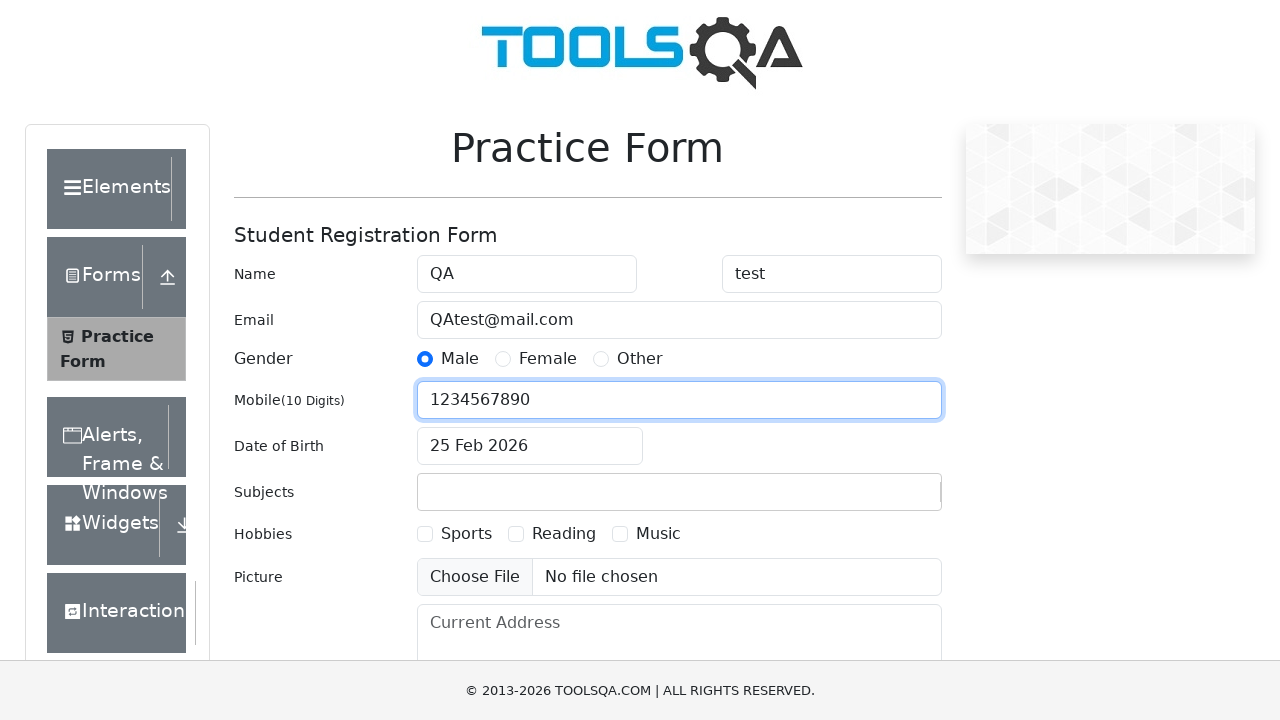

Entered date of birth as '31 Jan 2026' on #dateOfBirthInput
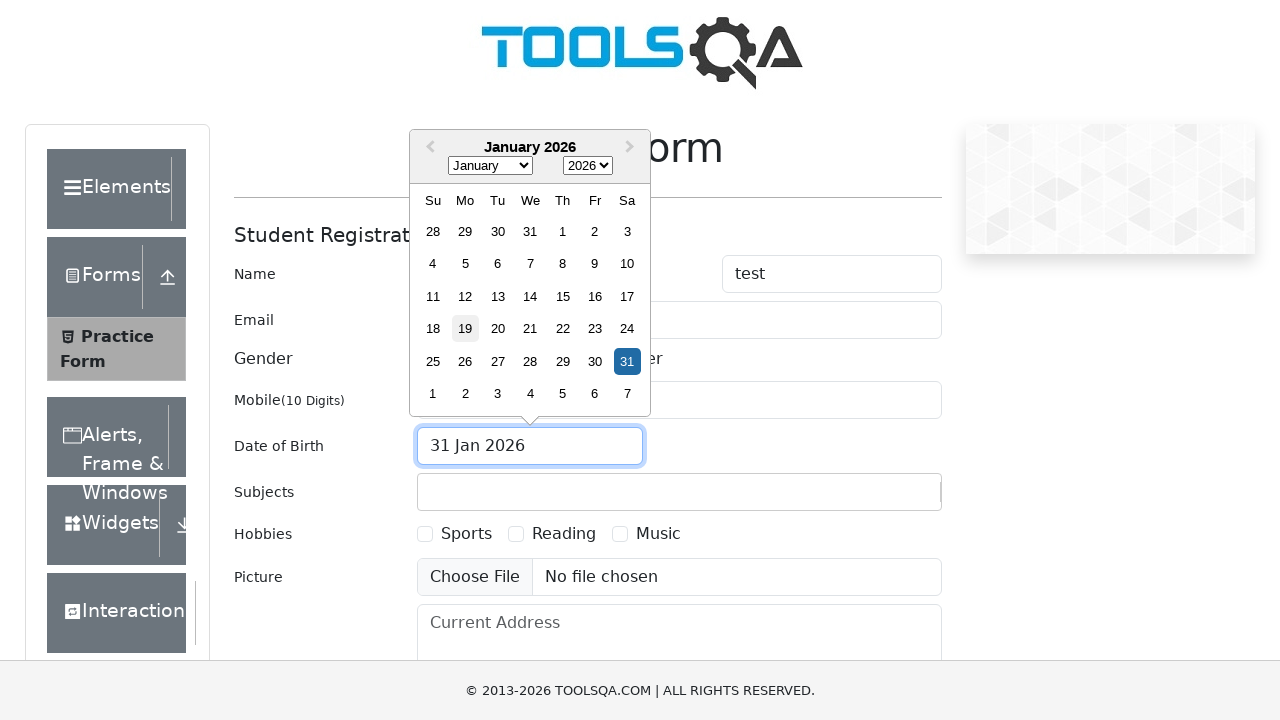

Filled subjects field with 'Maths' on #subjectsInput
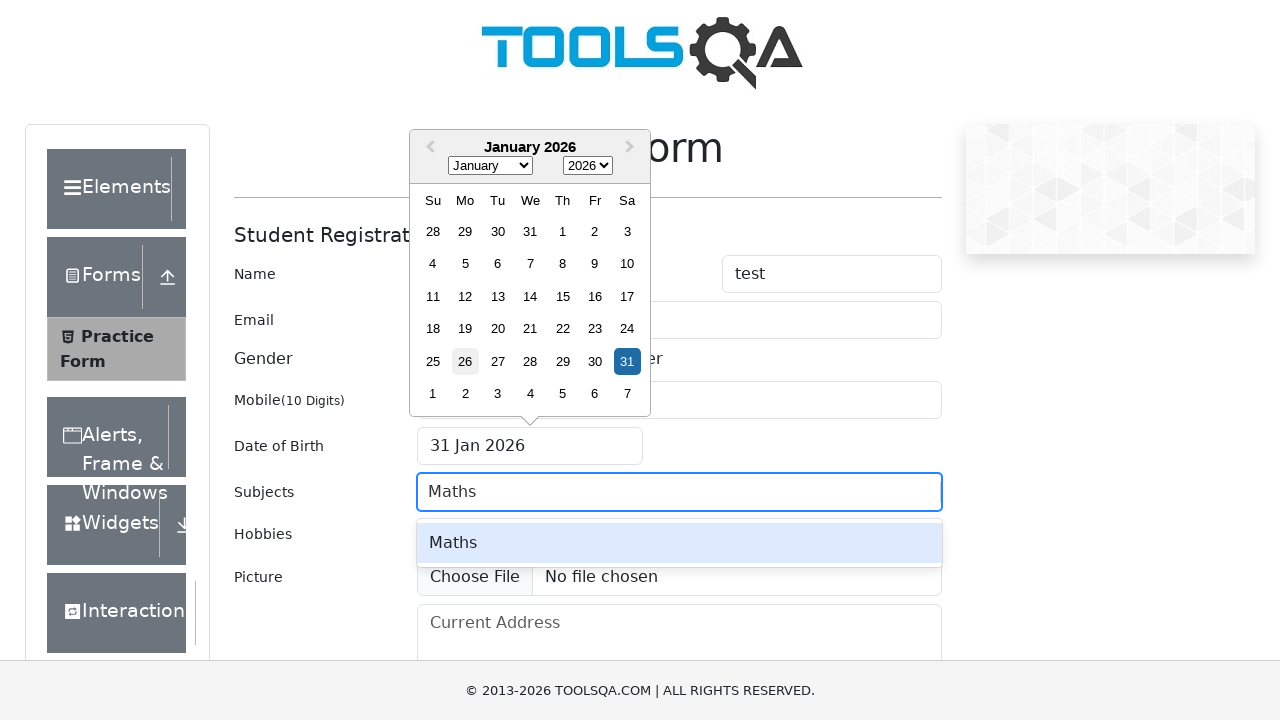

Pressed Enter to confirm subject selection on #subjectsInput
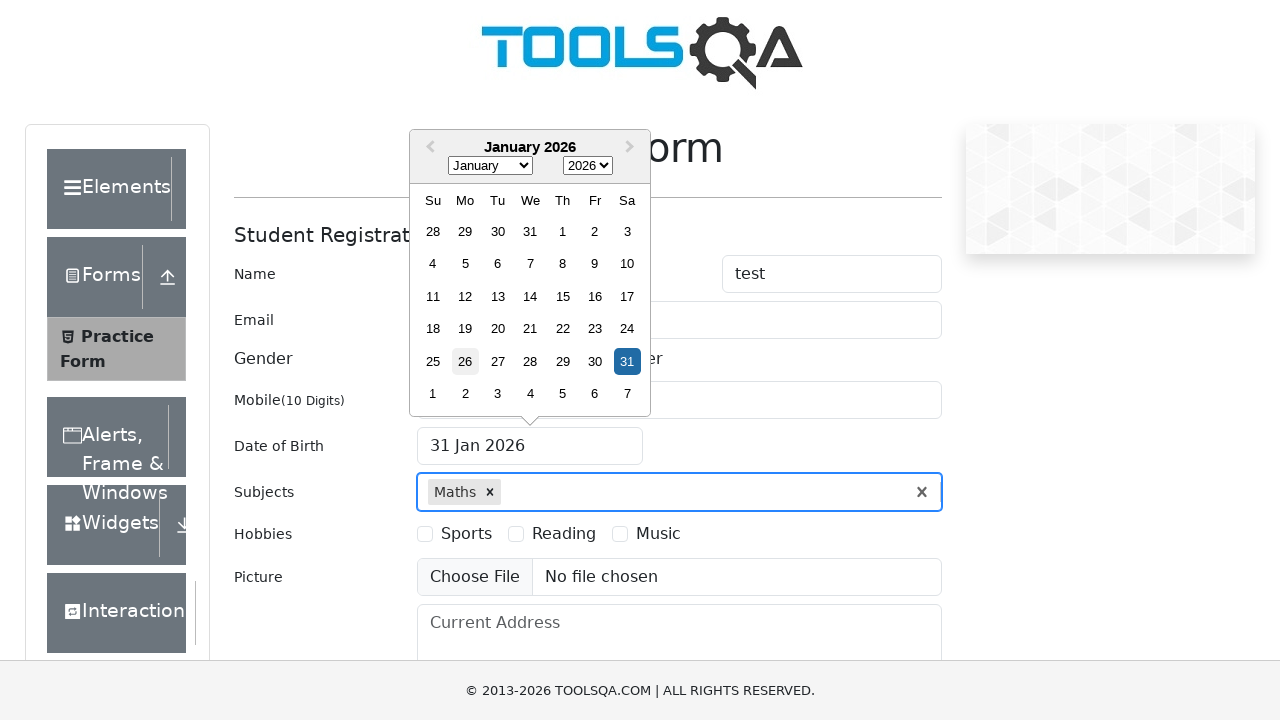

Selected Sports hobby checkbox at (466, 534) on label[for='hobbies-checkbox-1']
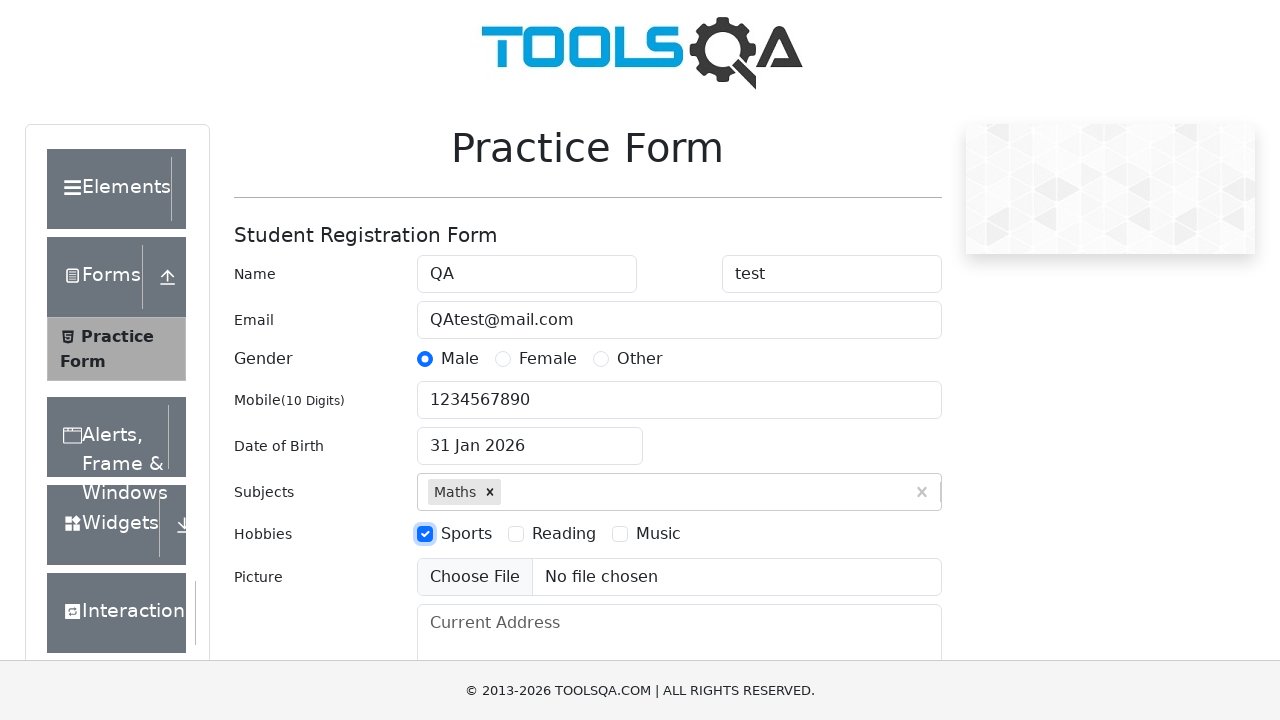

Filled current address with '12th Main Street, Karachi, Pakistan' on #currentAddress
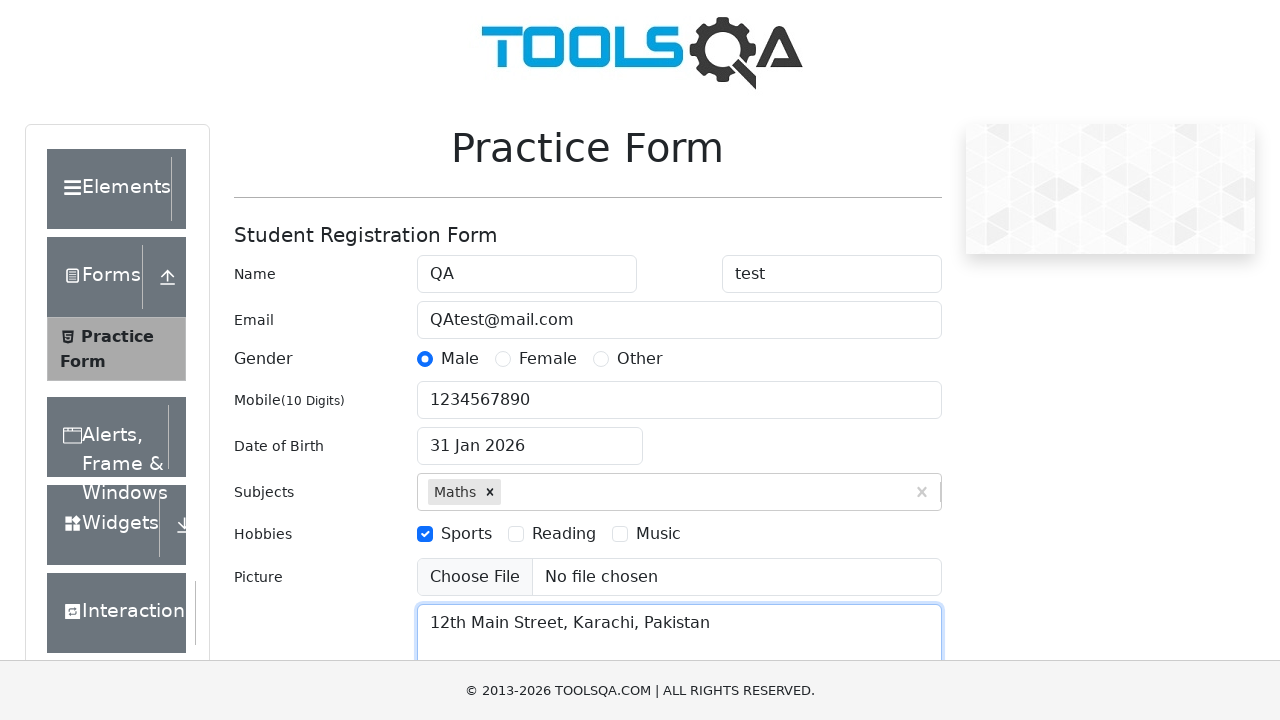

Scrolled down by 1000 pixels
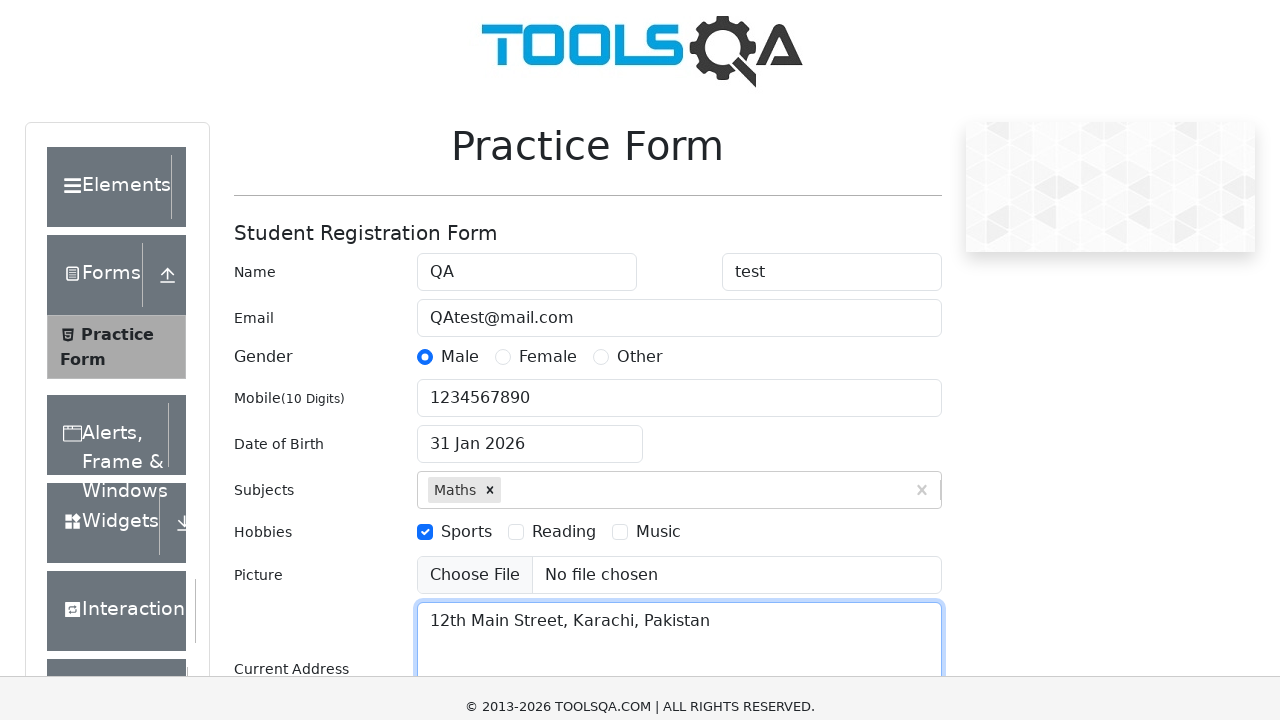

Clicked state dropdown to open it at (527, 437) on #state
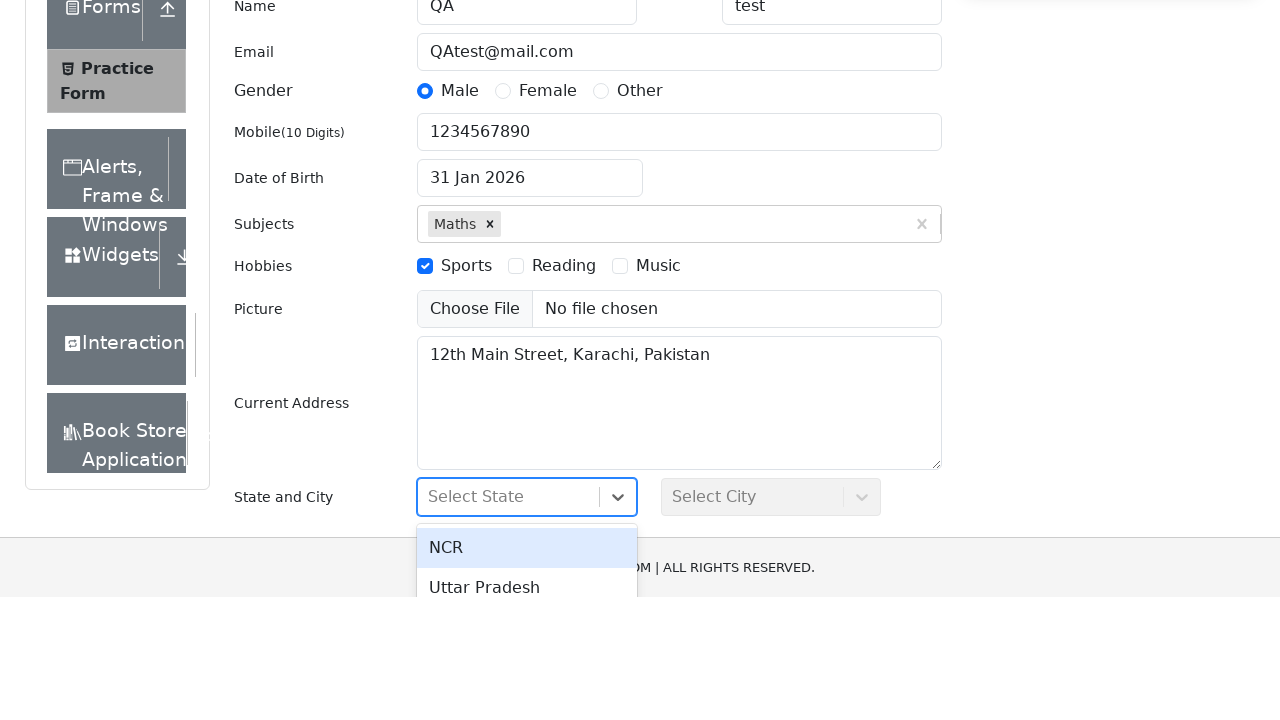

Selected state option from dropdown at (527, 488) on div[id^='react-select-3-option']
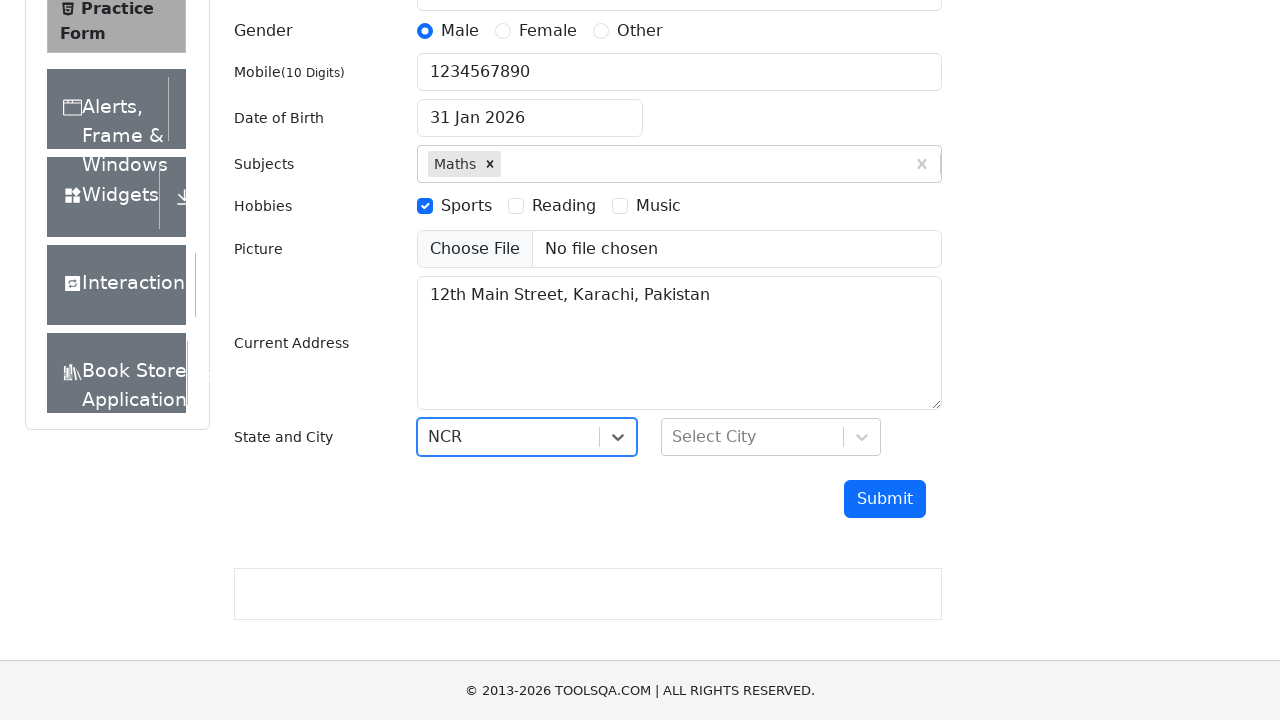

Clicked city dropdown to open it at (771, 437) on #city
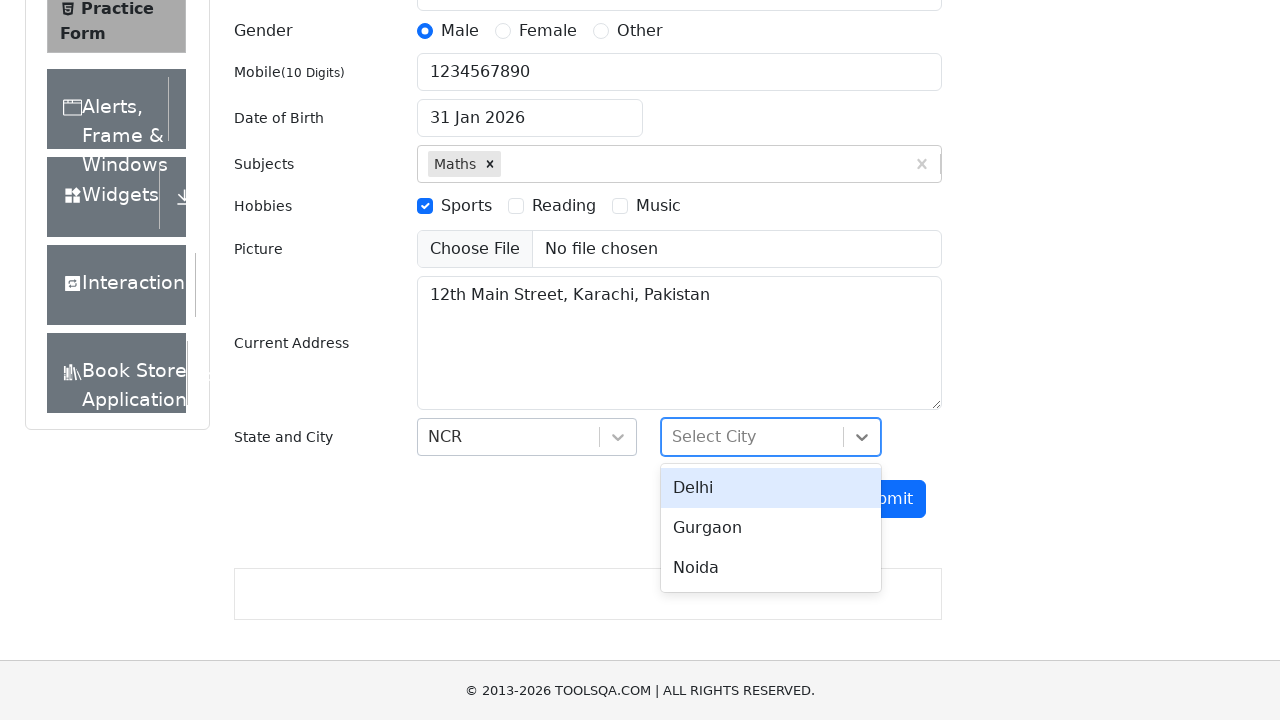

Selected city option from dropdown at (771, 488) on div[id^='react-select-4-option']
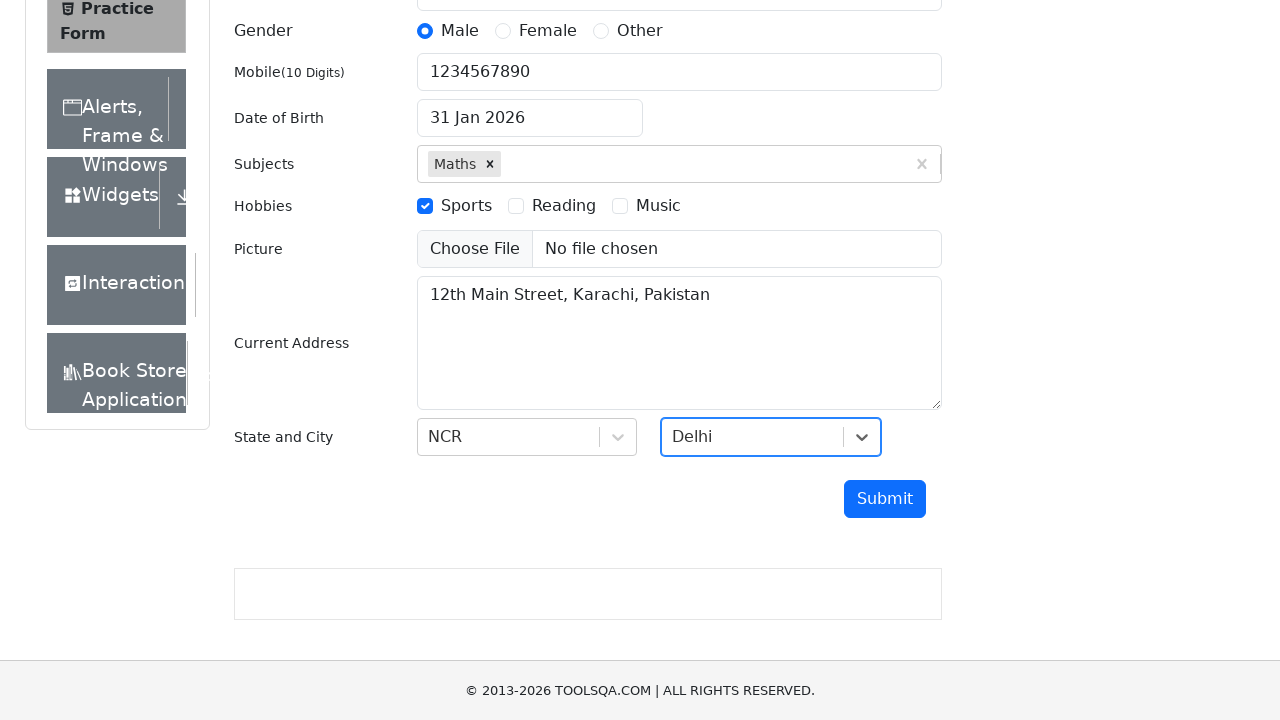

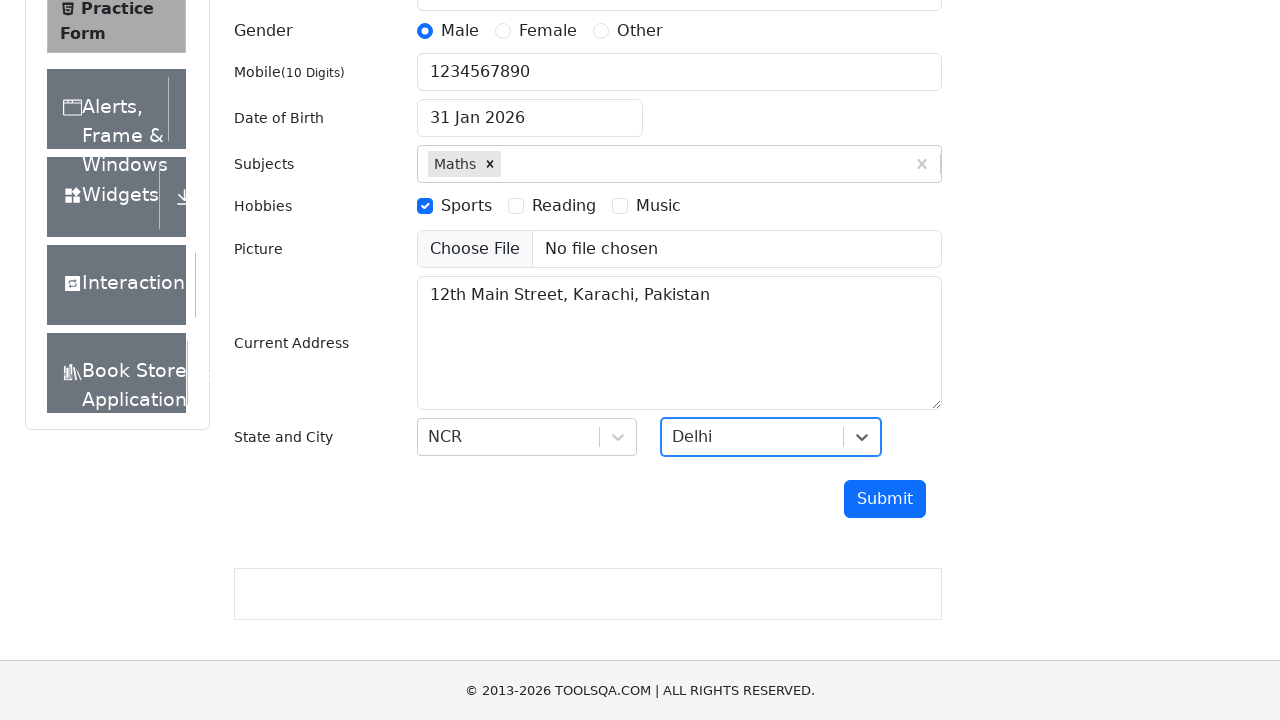